Tests adding a single item to the TodoMVC React todo list and verifies it appears correctly

Starting URL: https://todomvc.com/examples/react/dist/

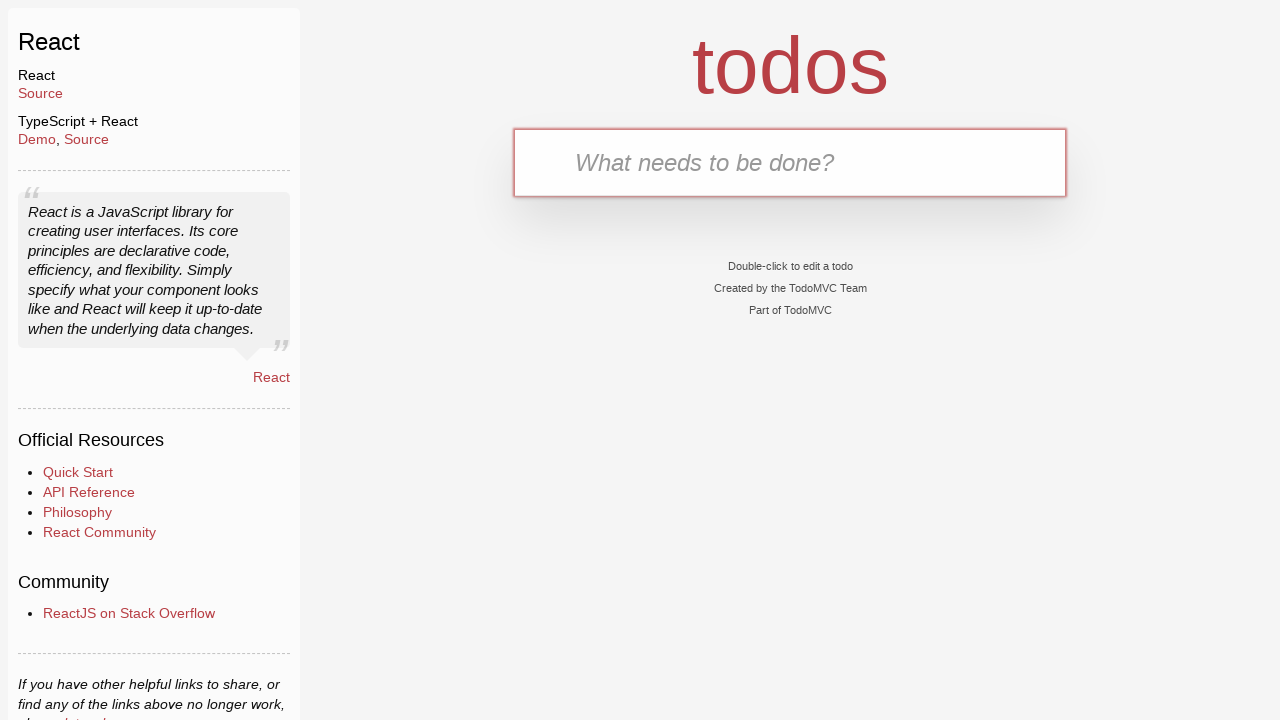

Filled new todo input field with 'Buy Sweets' on .new-todo
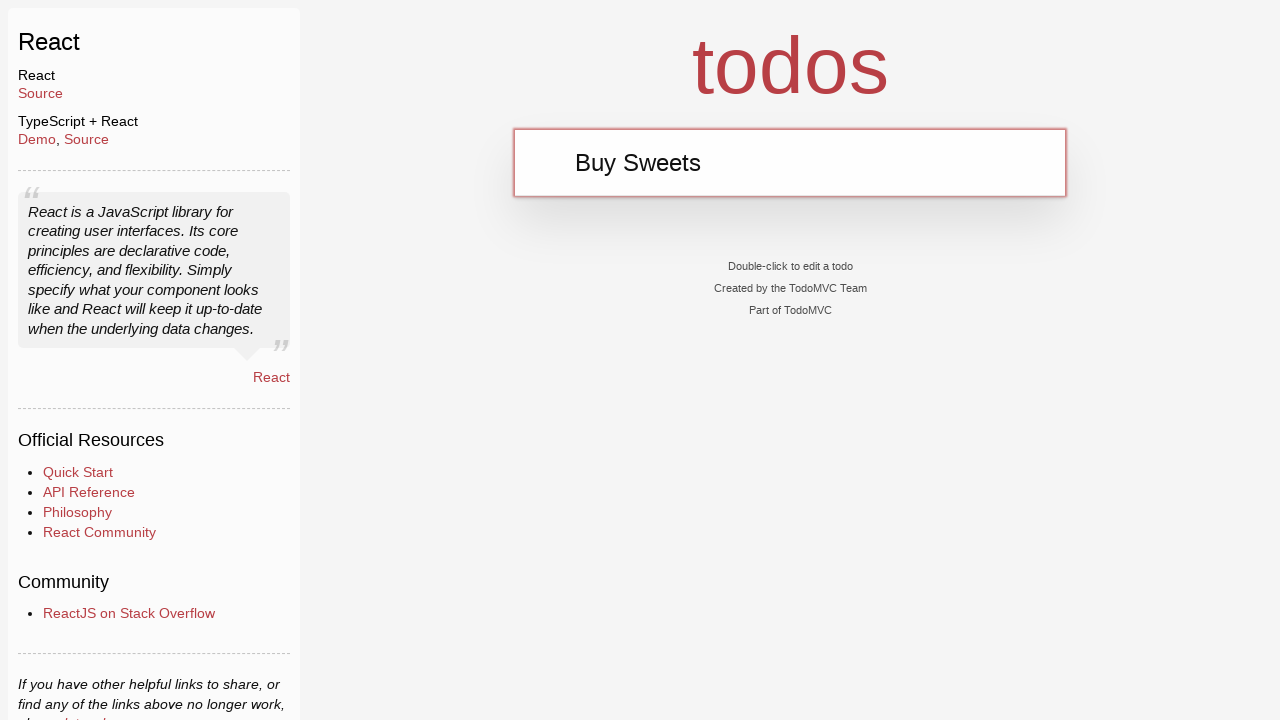

Pressed Enter to add the todo item on .new-todo
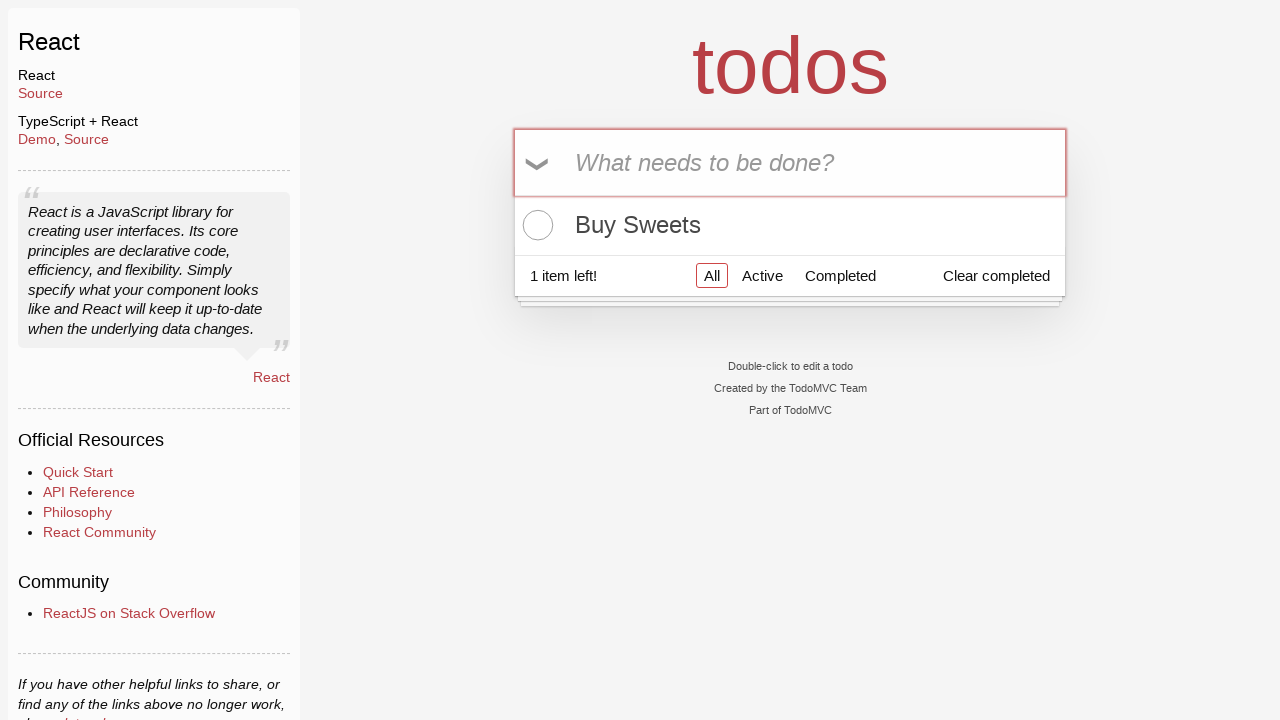

Todo list item appeared
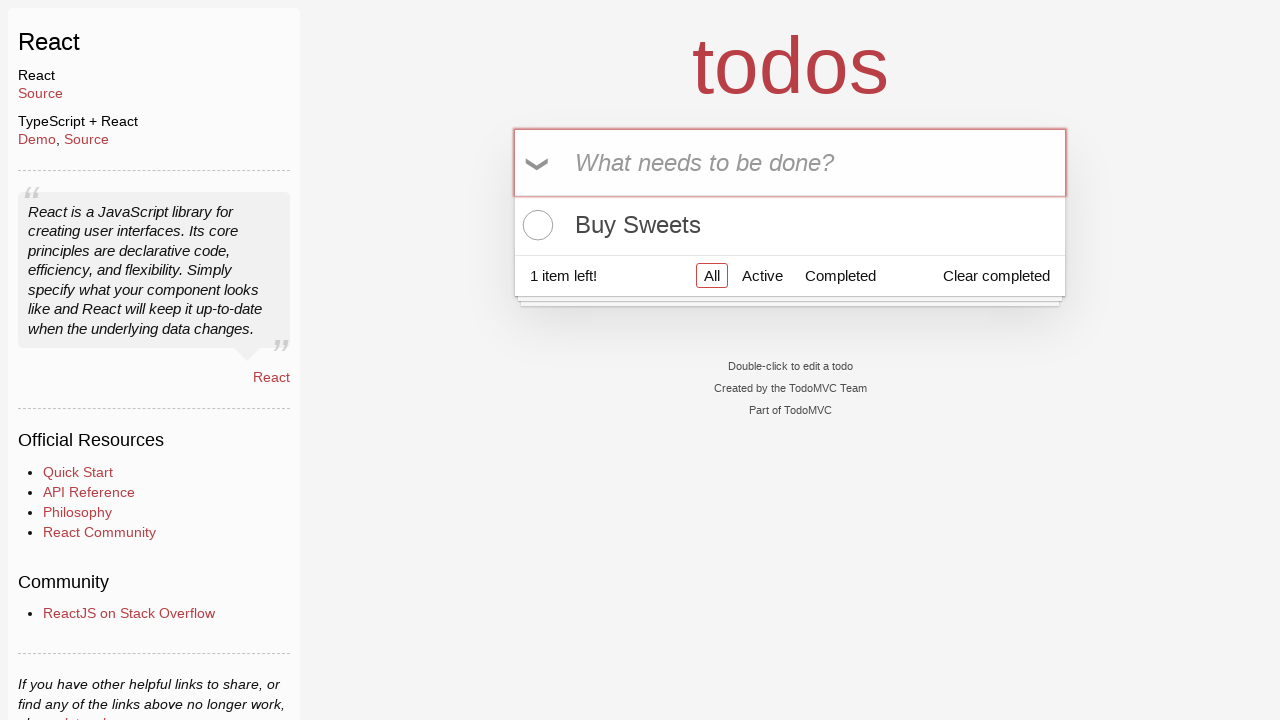

Located the first todo item label
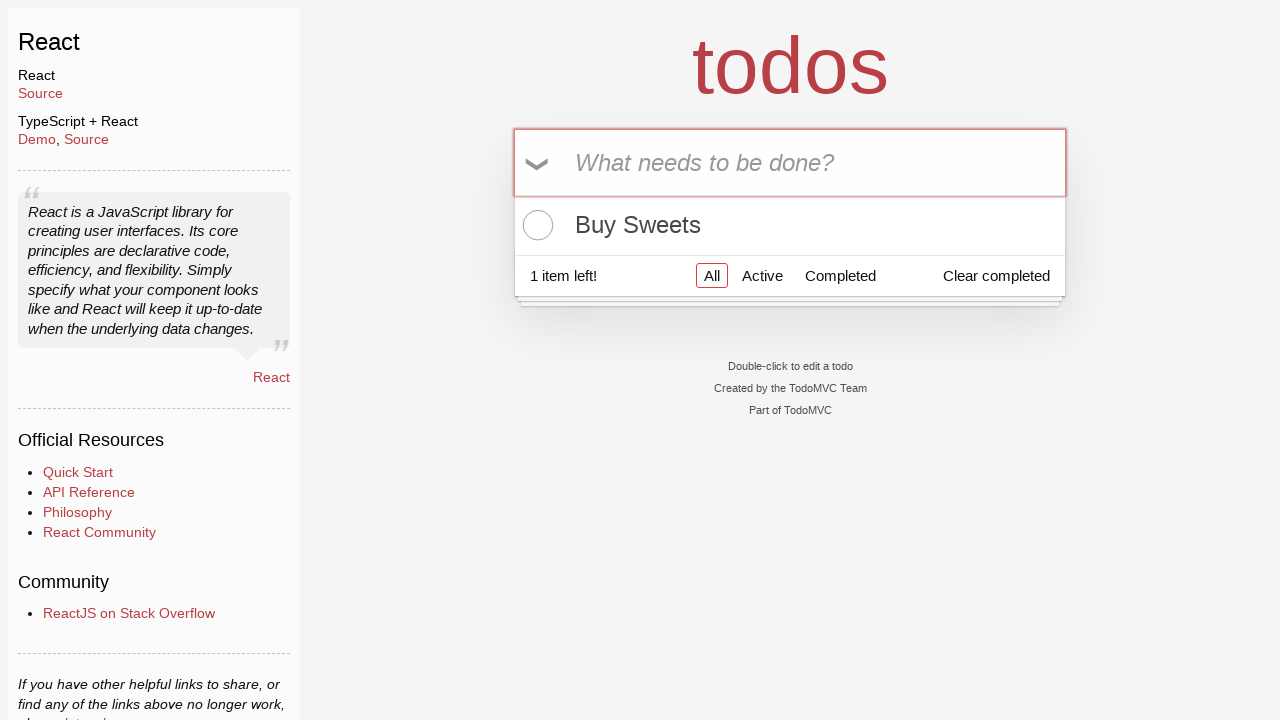

Verified that the todo item text is 'Buy Sweets'
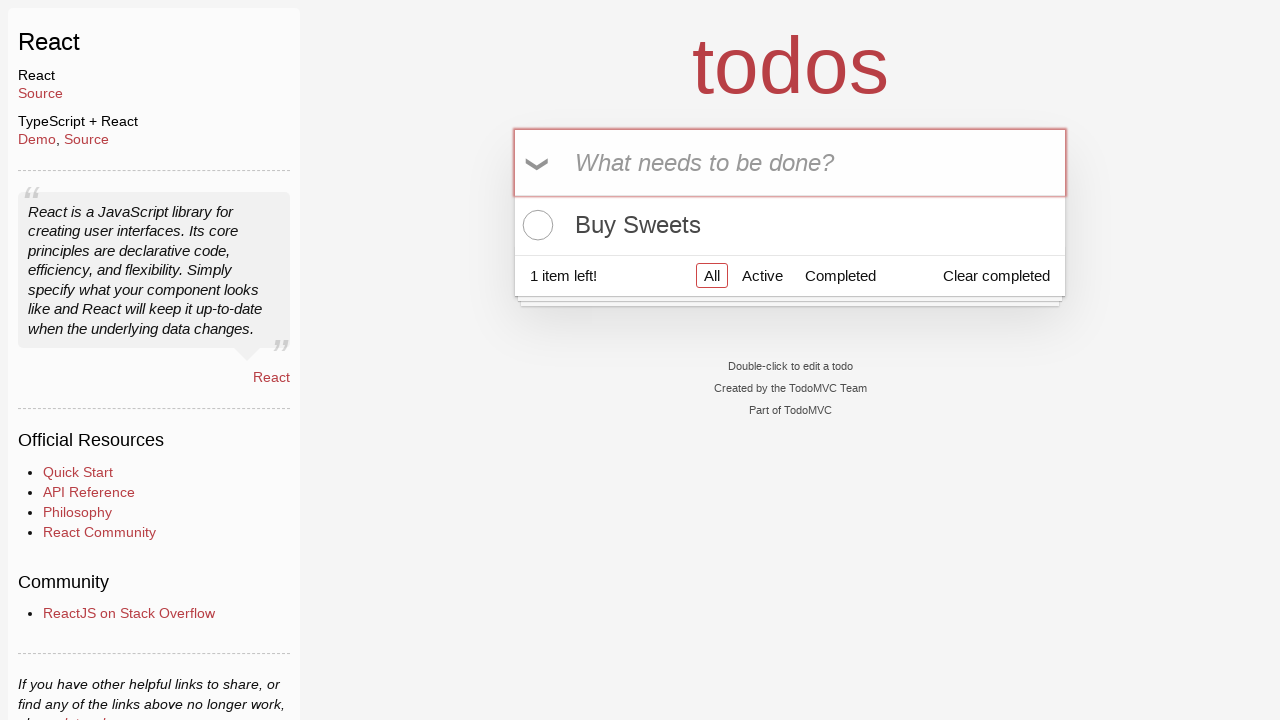

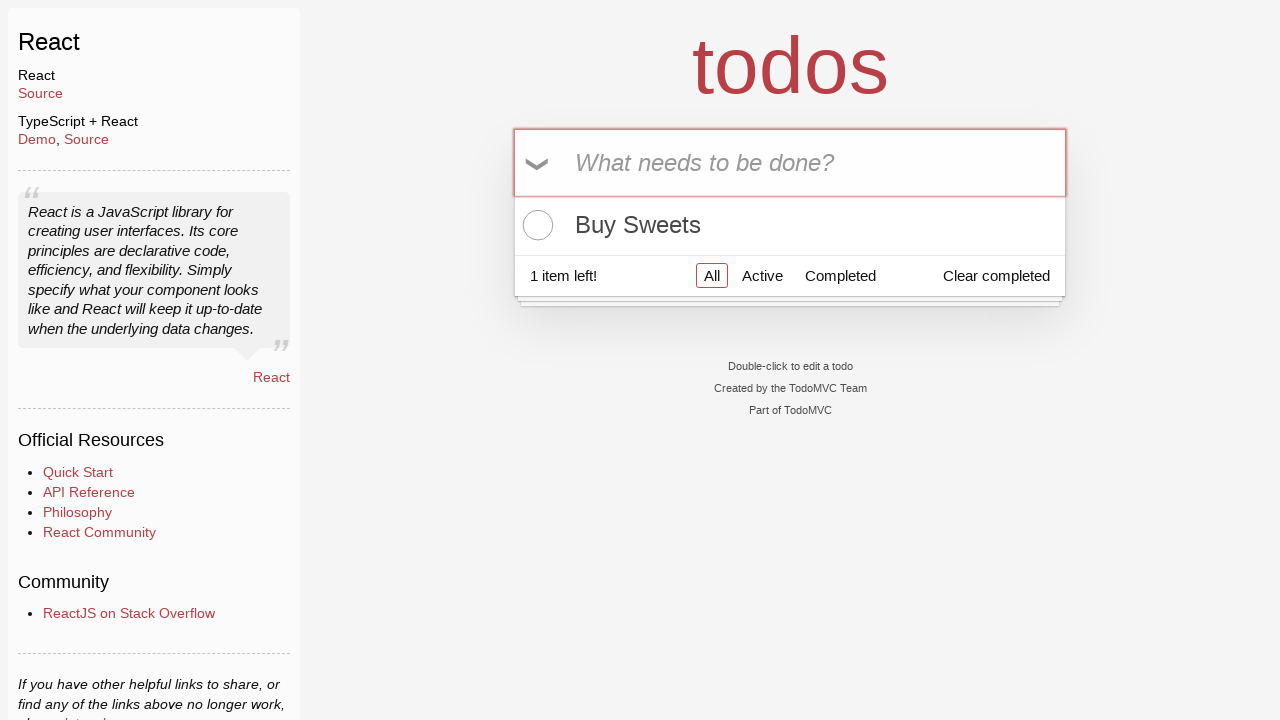